Tests right-click (context click) functionality on the DemoQA buttons page by navigating to Elements, clicking Buttons, and performing a right-click action to verify the success message.

Starting URL: https://demoqa.com/

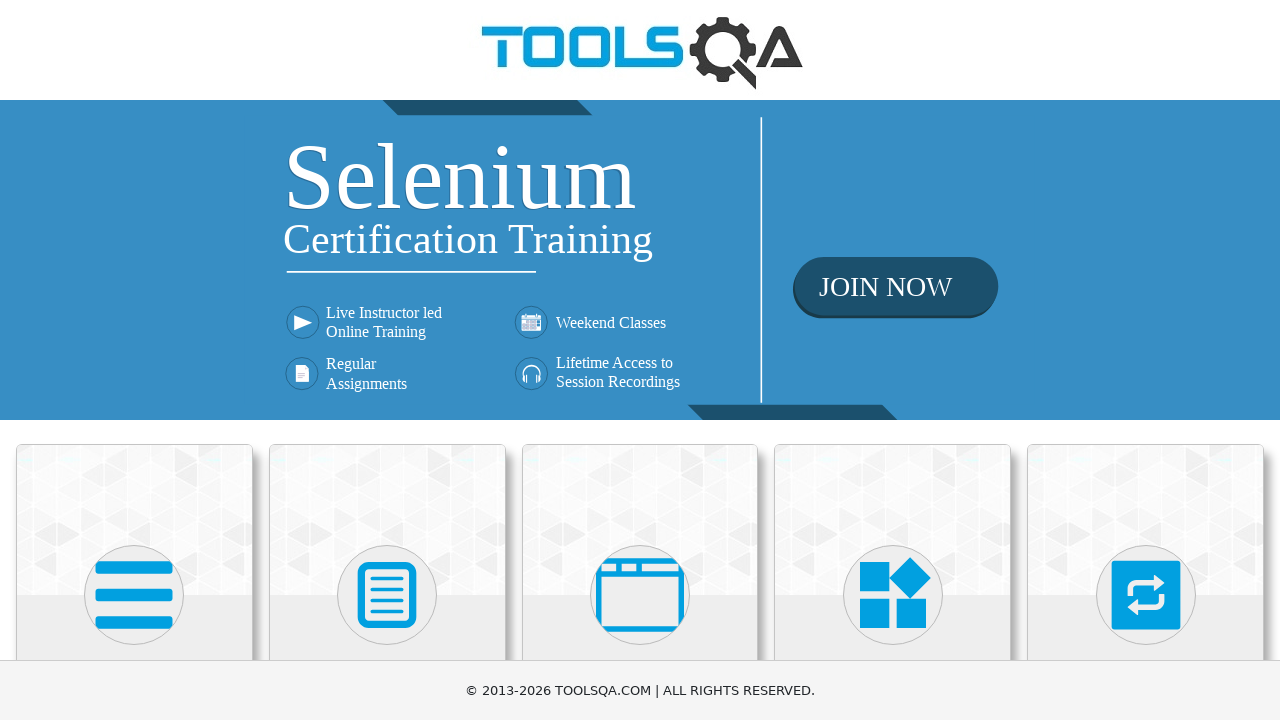

Clicked on Elements card at (134, 360) on xpath=//h5[text()='Elements']
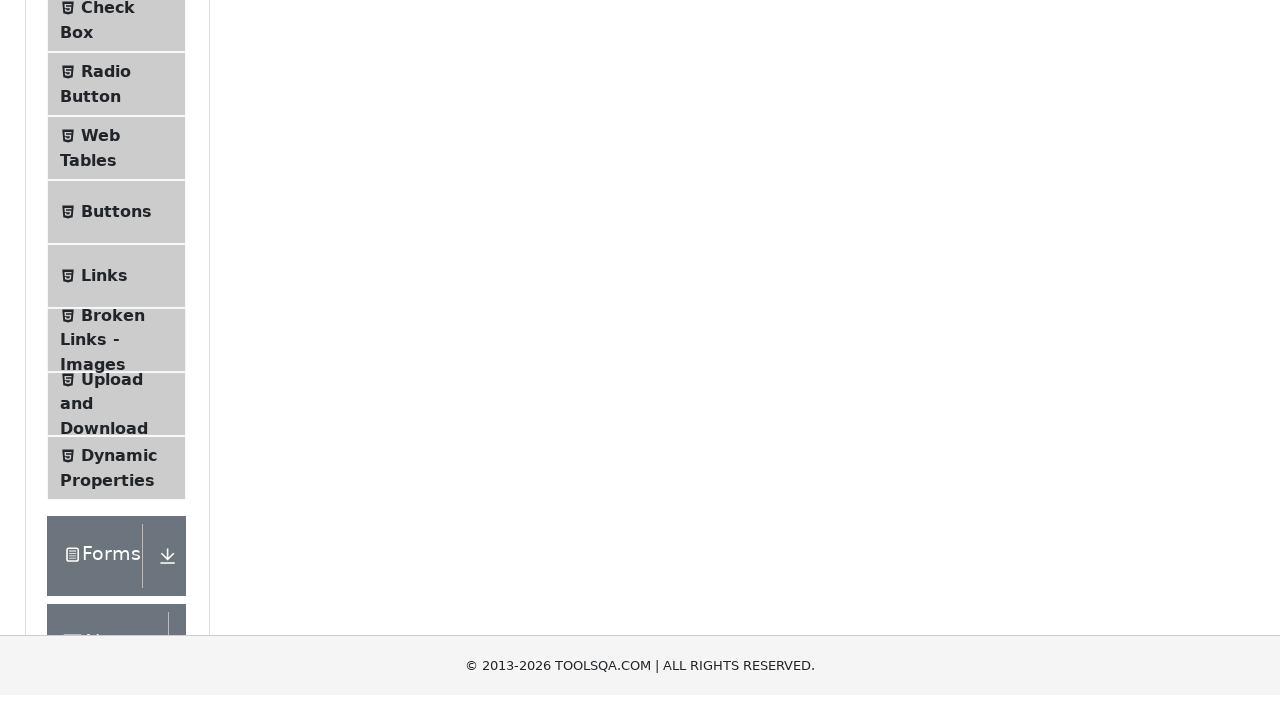

Clicked on Buttons menu item at (116, 517) on xpath=//span[@class='text' and text()='Buttons']
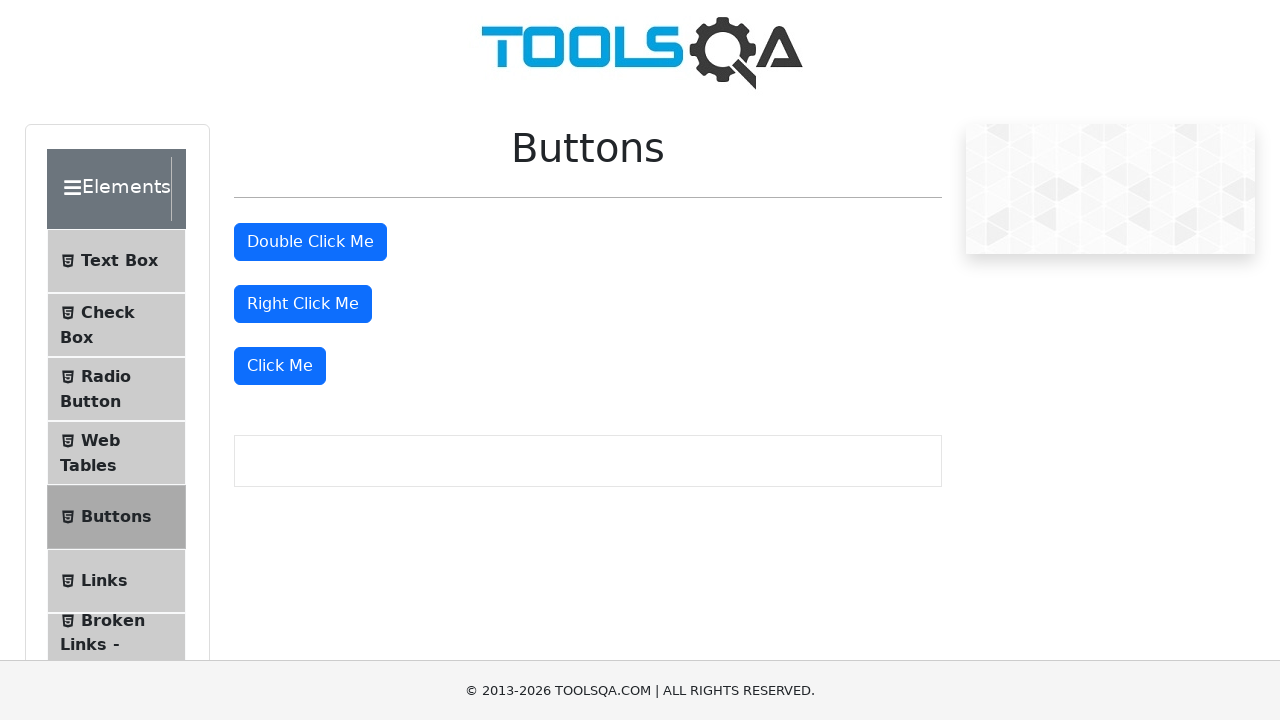

Right-clicked on the right click button at (303, 304) on #rightClickBtn
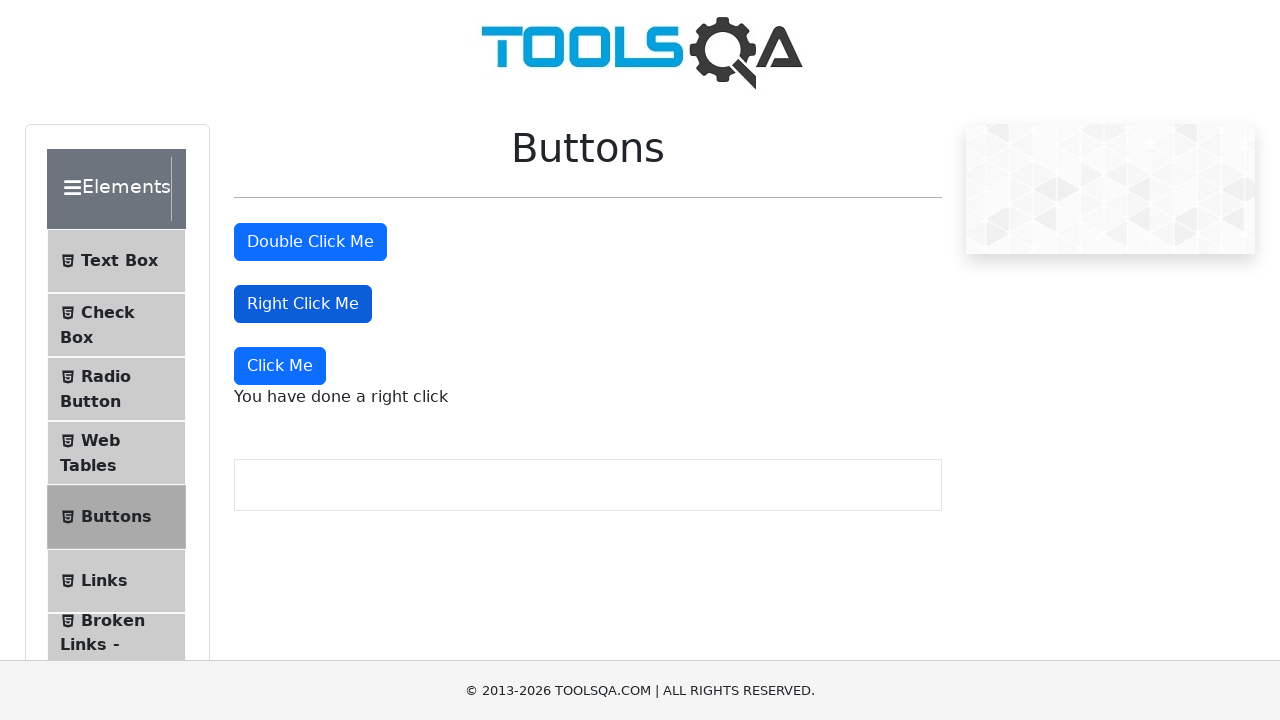

Right-click success message appeared
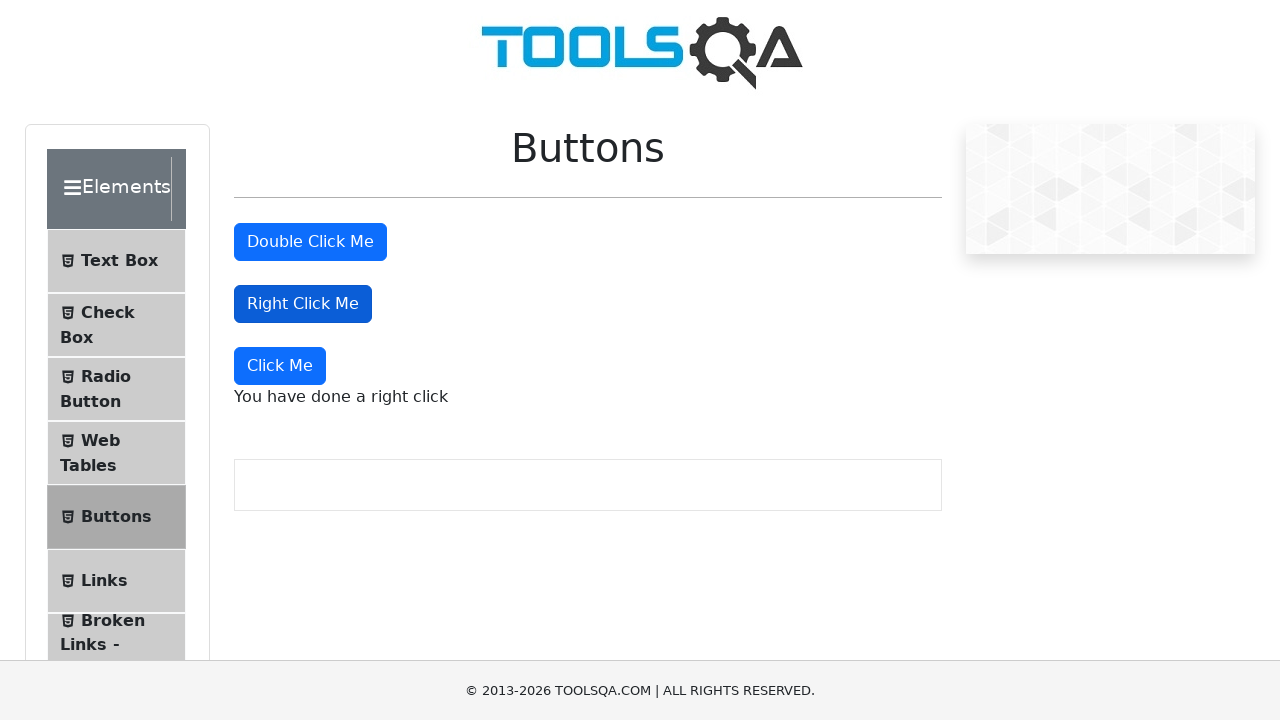

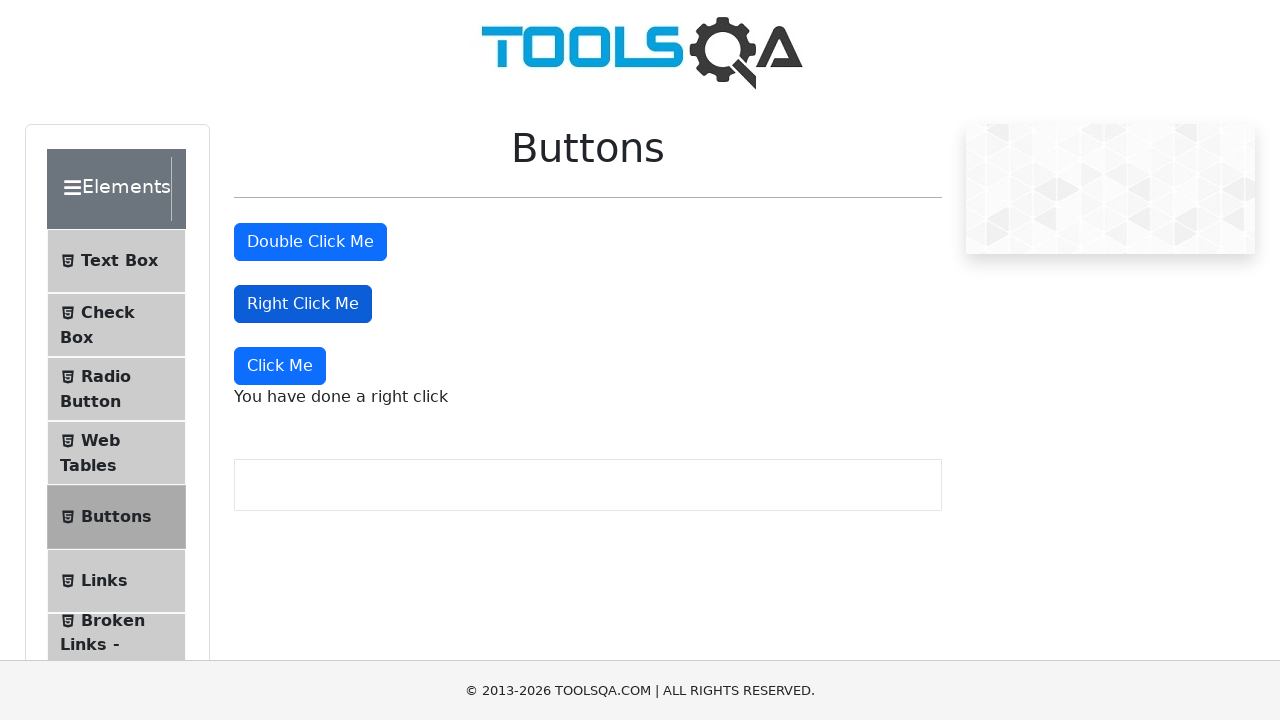